Tests alert validation by clicking a button that triggers an alert and verifying the alert text

Starting URL: http://automationbykrishna.com/#

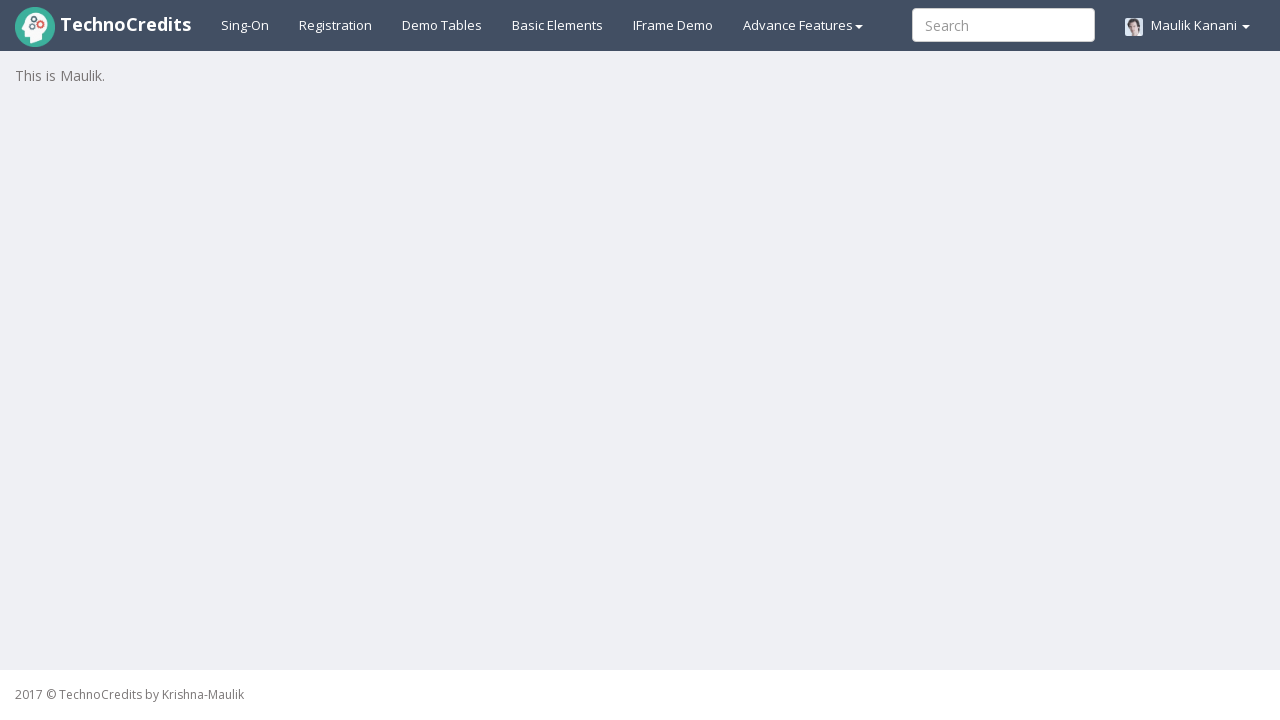

Clicked on Basic Elements link to navigate to the section at (558, 25) on xpath=//a[text()='Basic Elements']
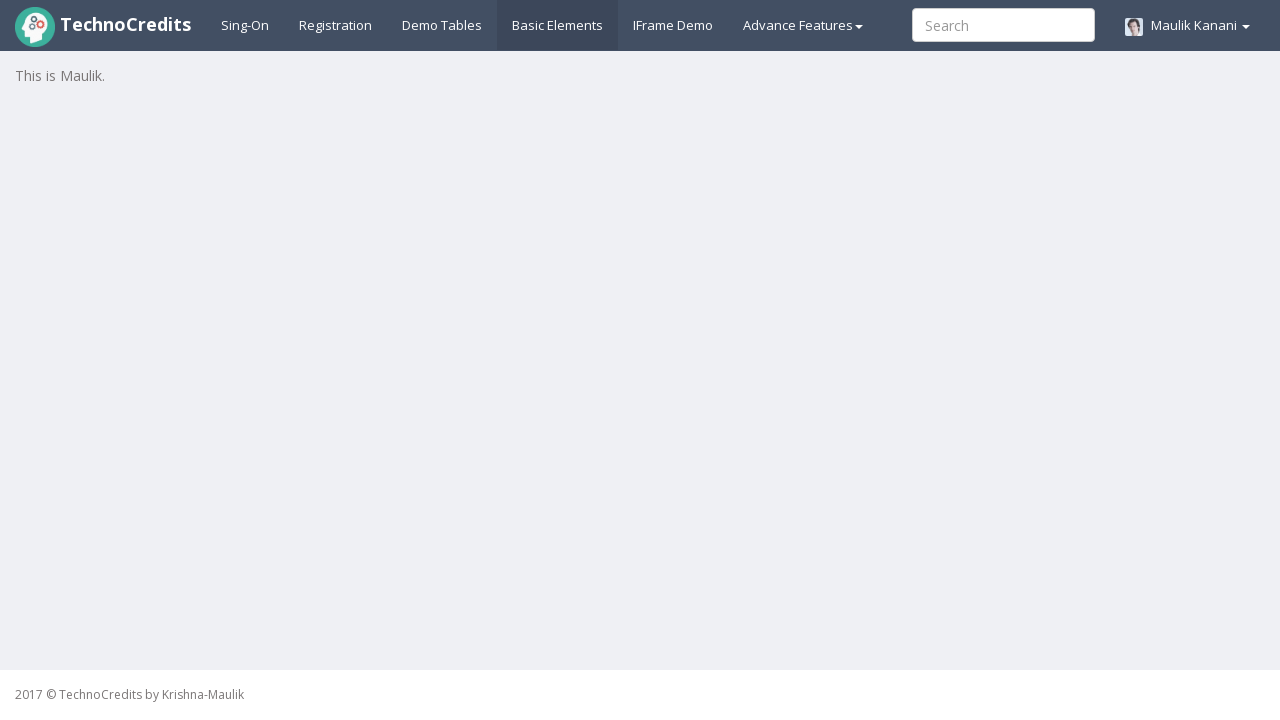

Waited 1000ms for page to load
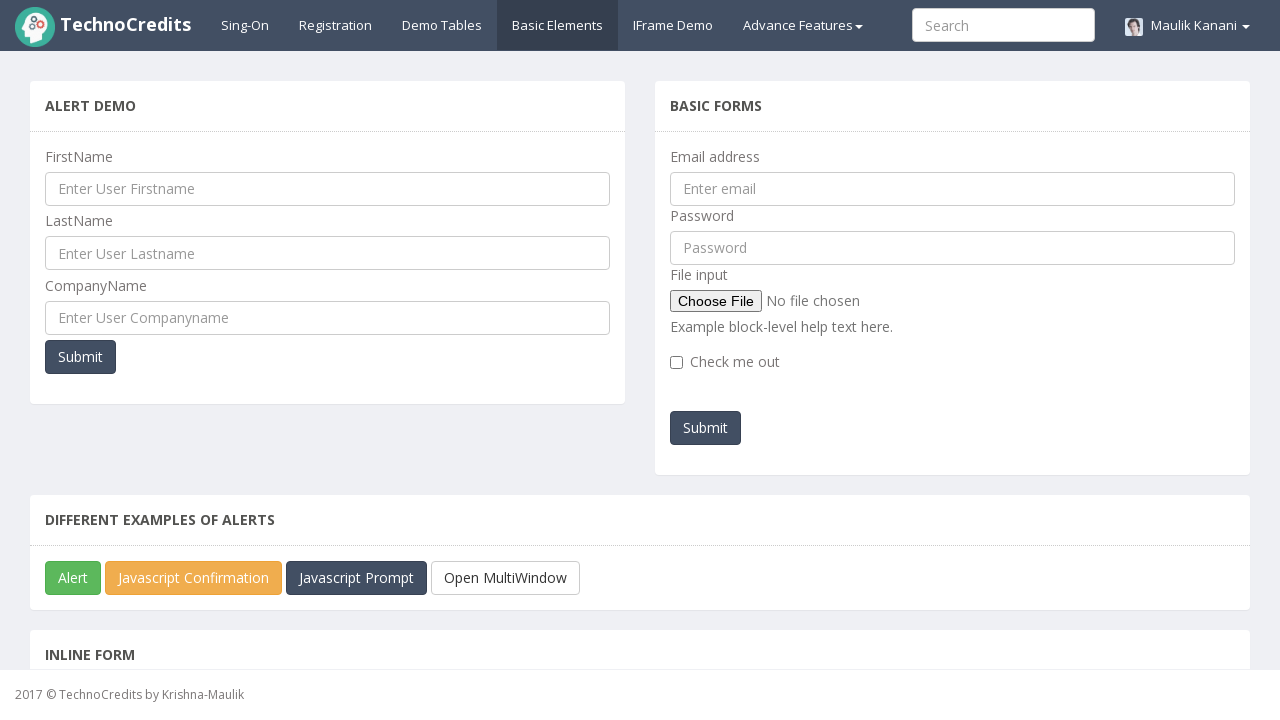

Located the success button element
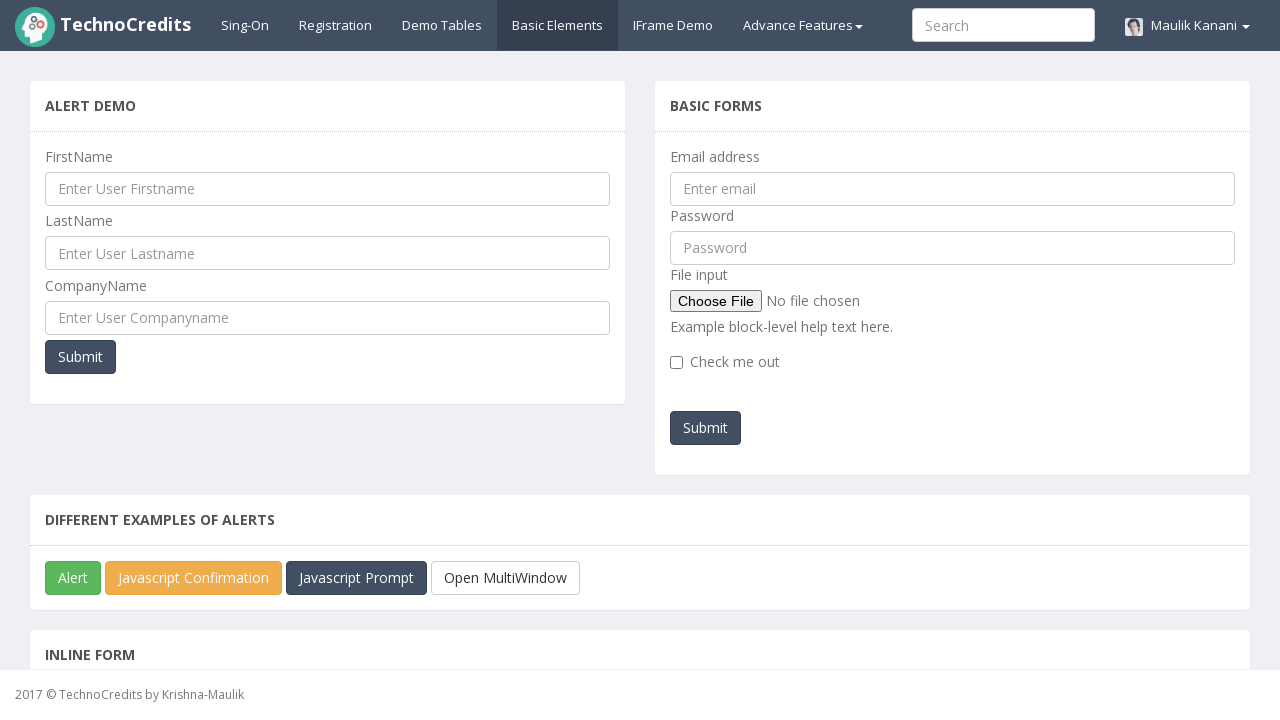

Scrolled success button into view if needed
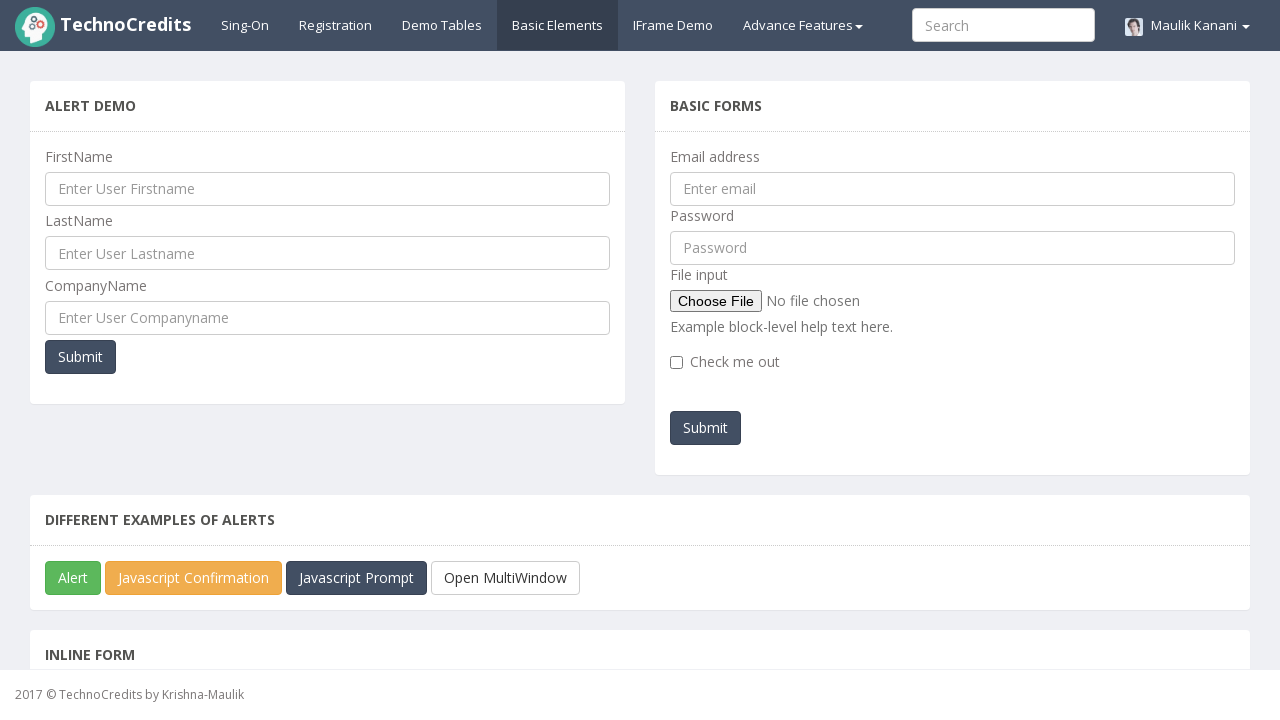

Set up alert dialog handler
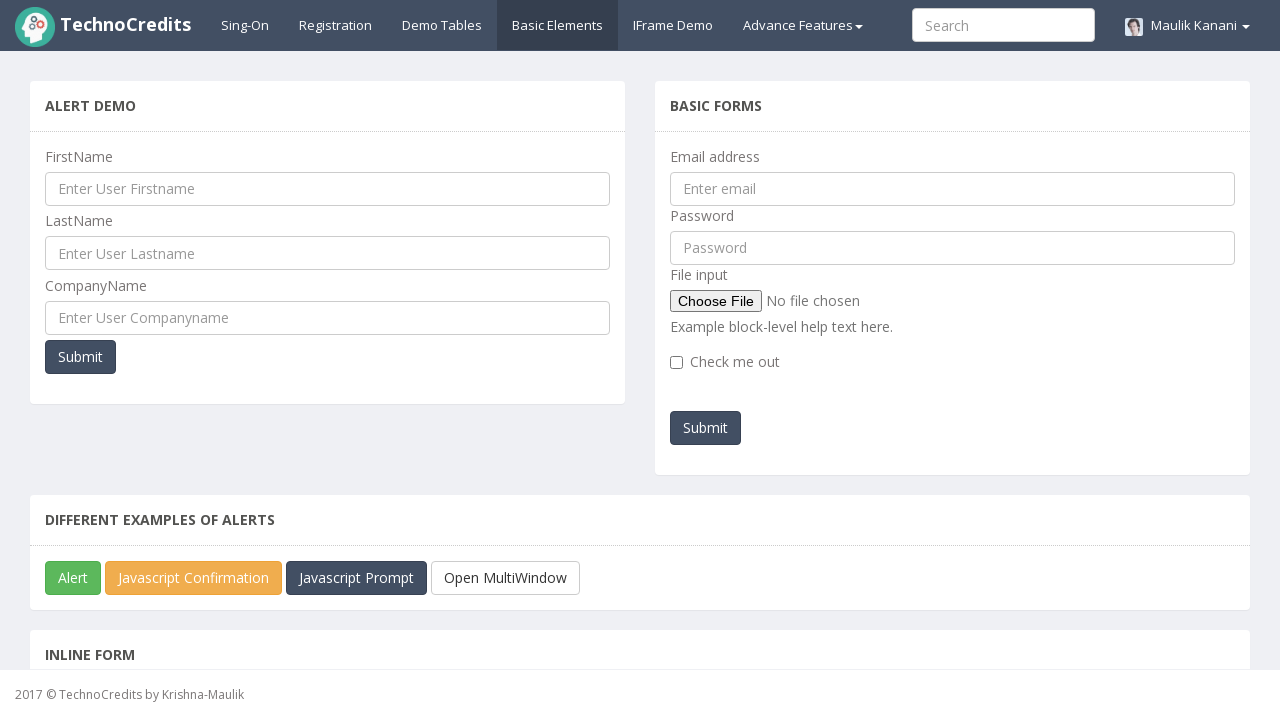

Clicked success button to trigger alert at (73, 578) on xpath=//button[@class='btn btn-success']
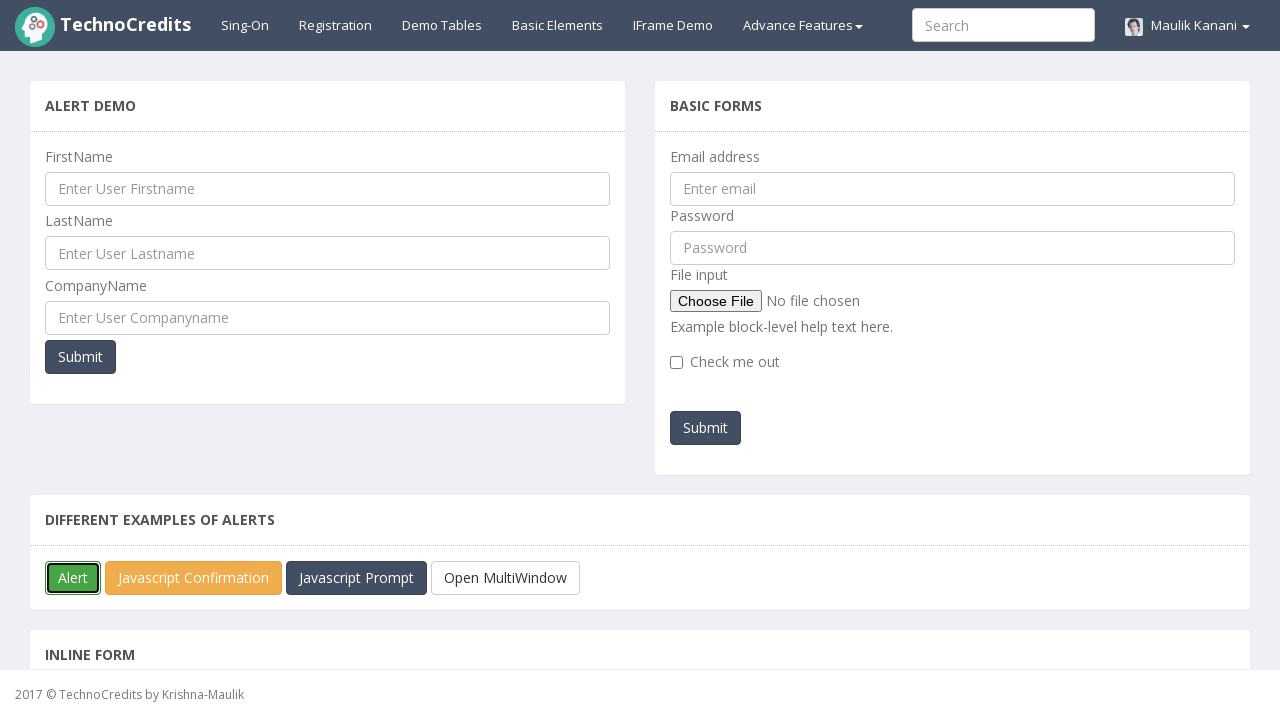

Waited 500ms for alert to be handled and validated
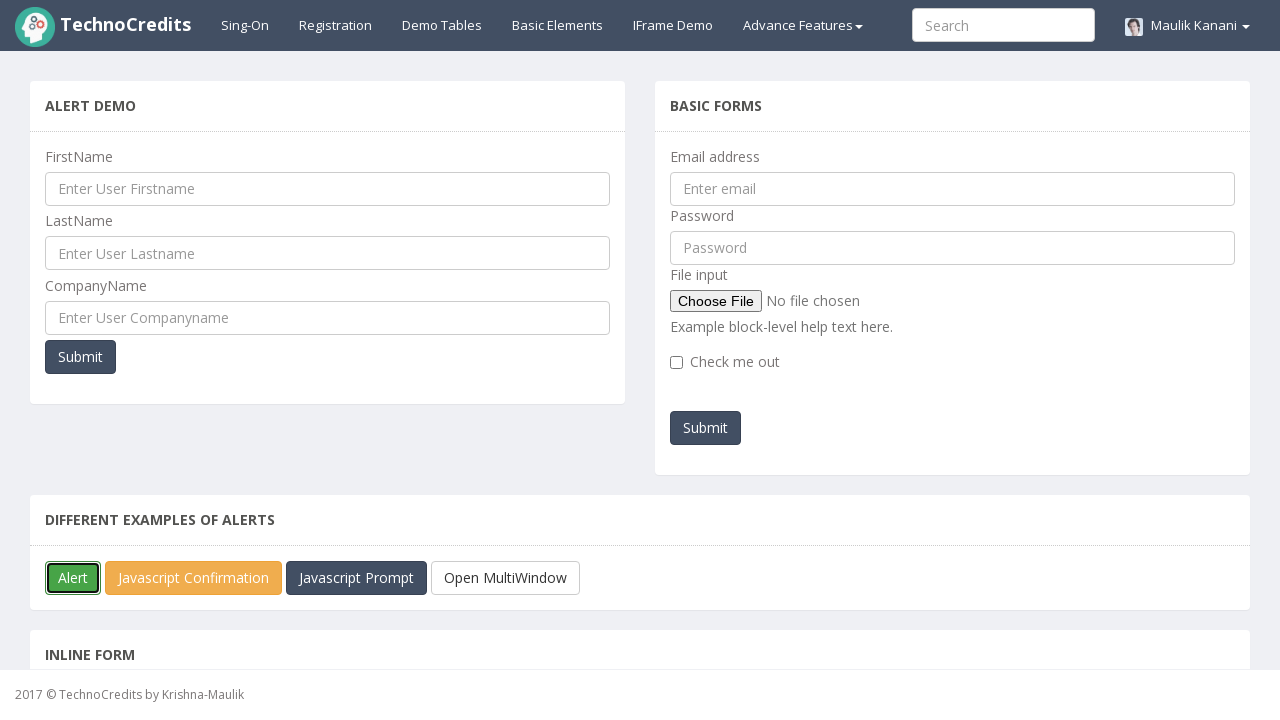

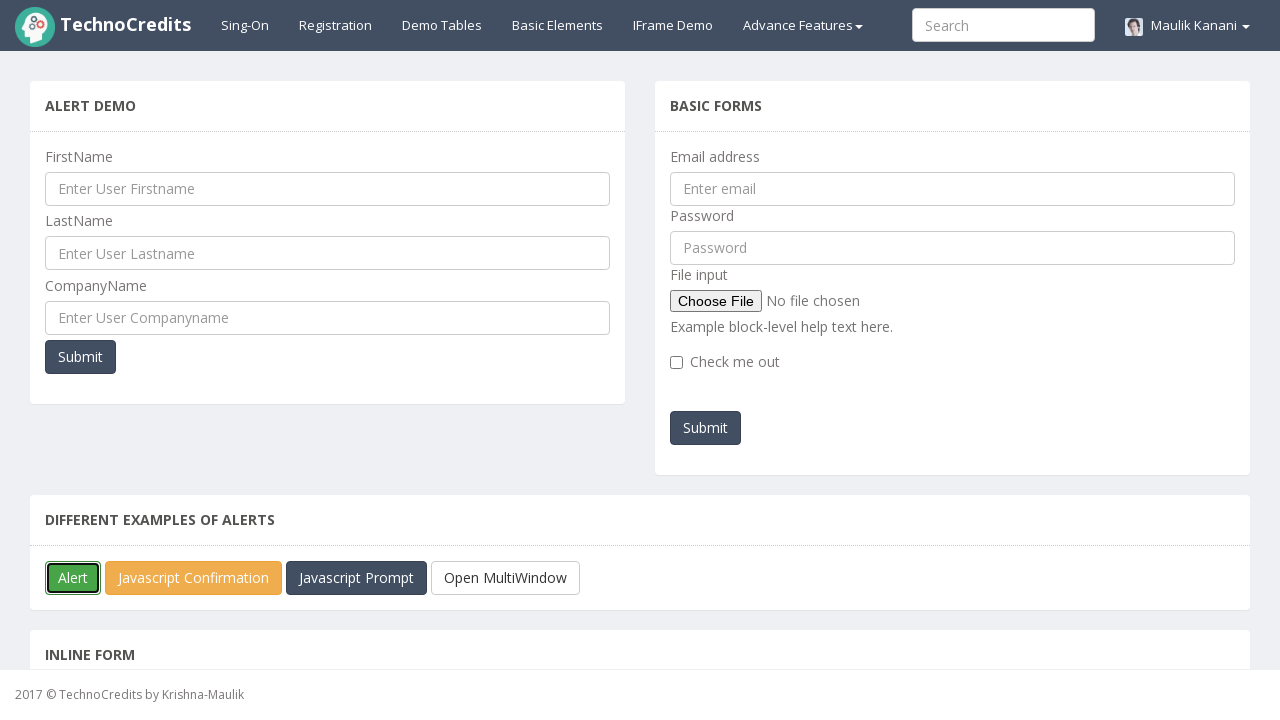